Tests keyboard key press functionality by sending SPACE and TAB keys to a page element and verifying the displayed result text matches the expected key press.

Starting URL: http://the-internet.herokuapp.com/key_presses

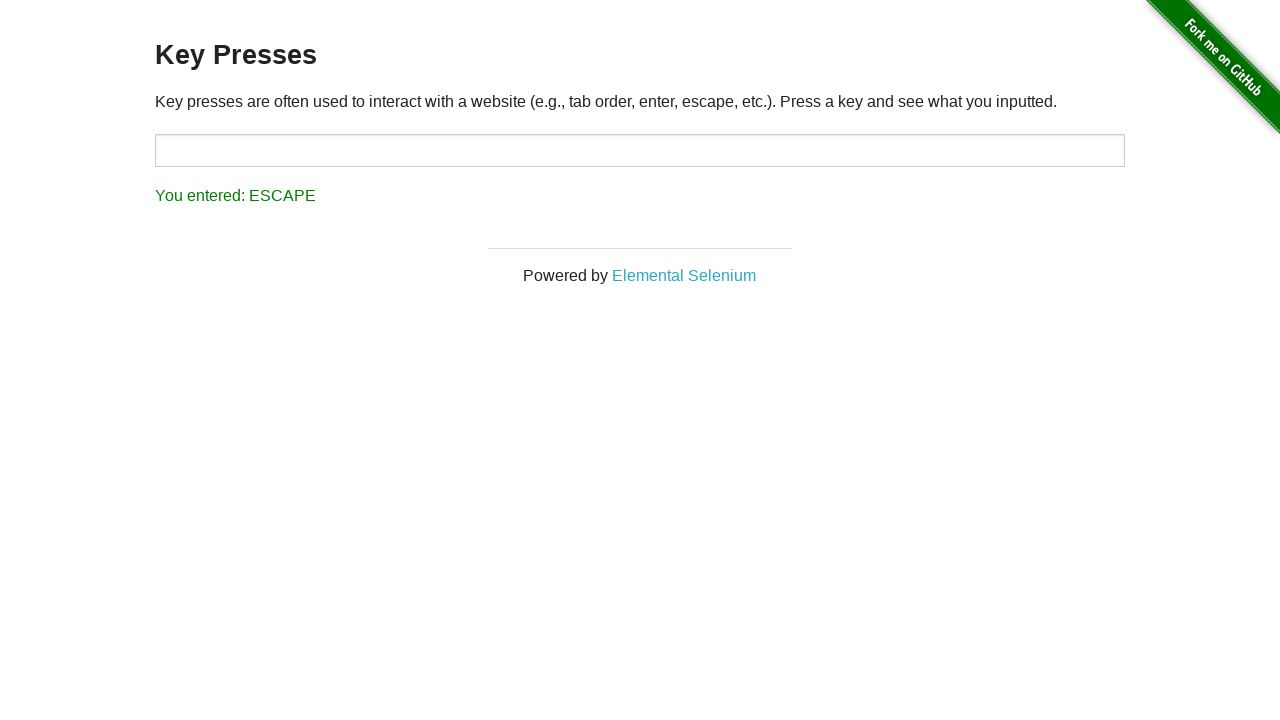

Pressed SPACE key on example element on .example
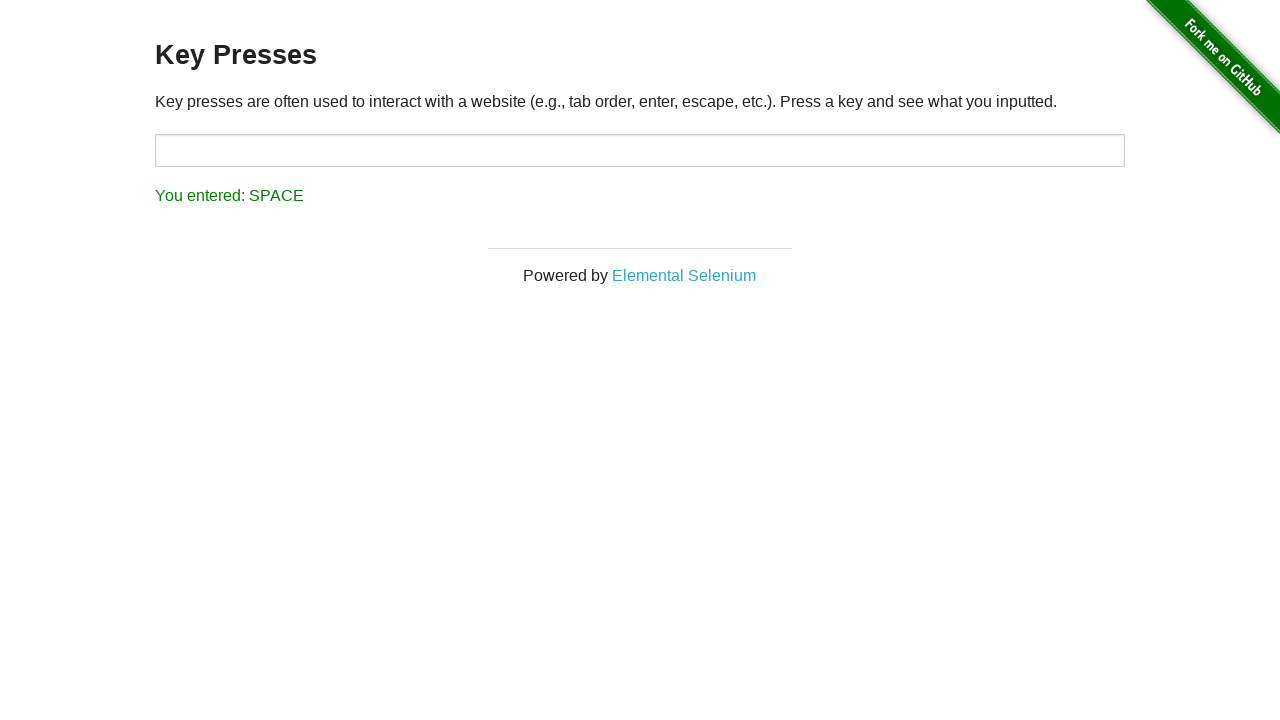

Result element loaded and is visible
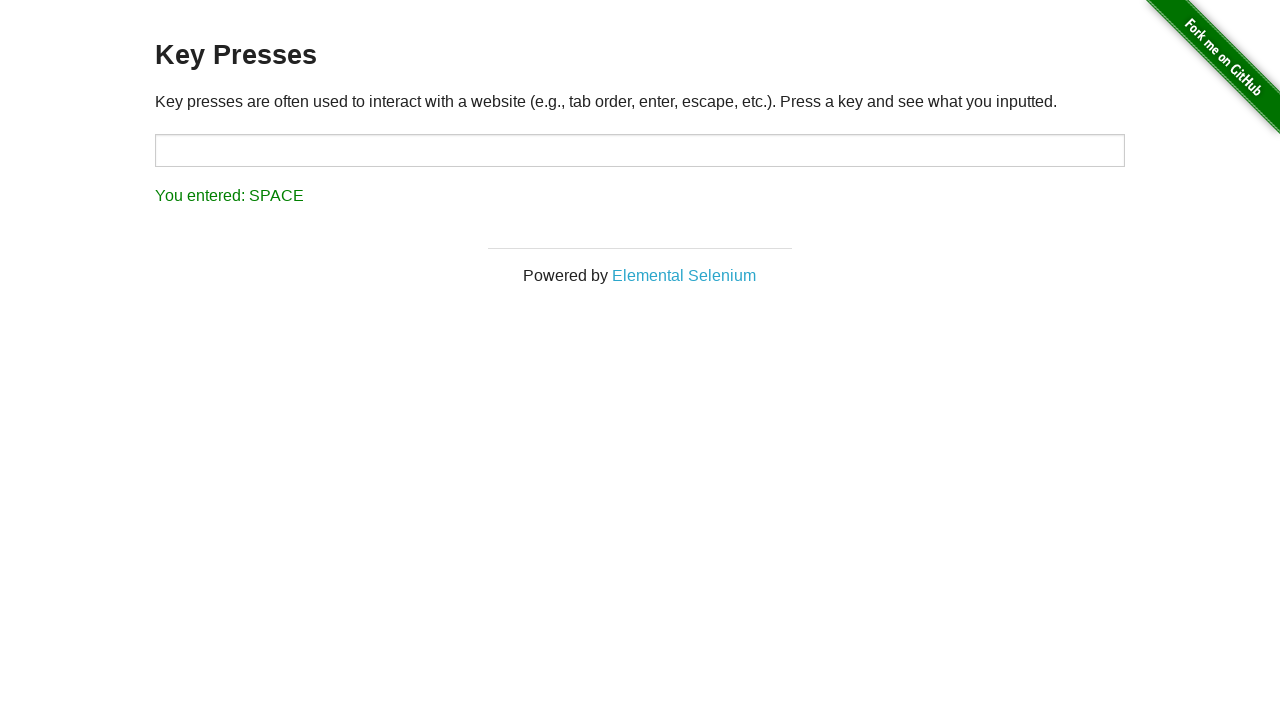

Verified result text shows 'You entered: SPACE'
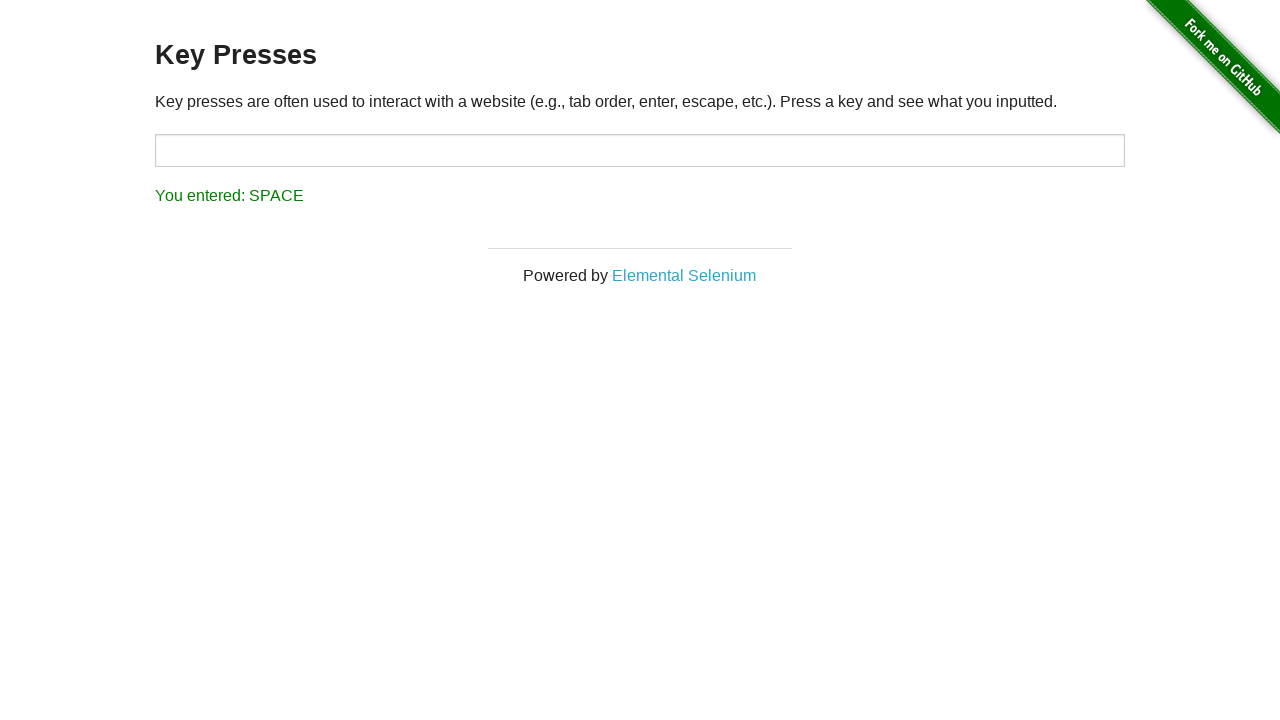

Pressed TAB key
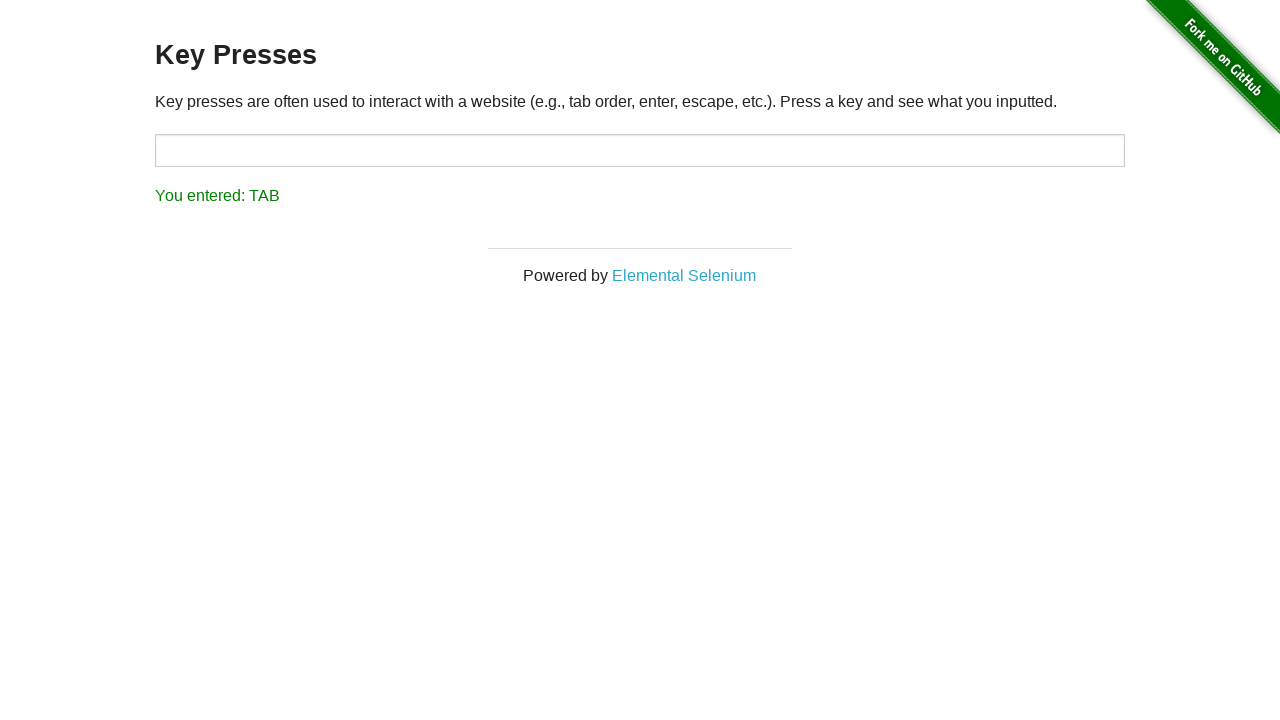

Verified result text shows 'You entered: TAB'
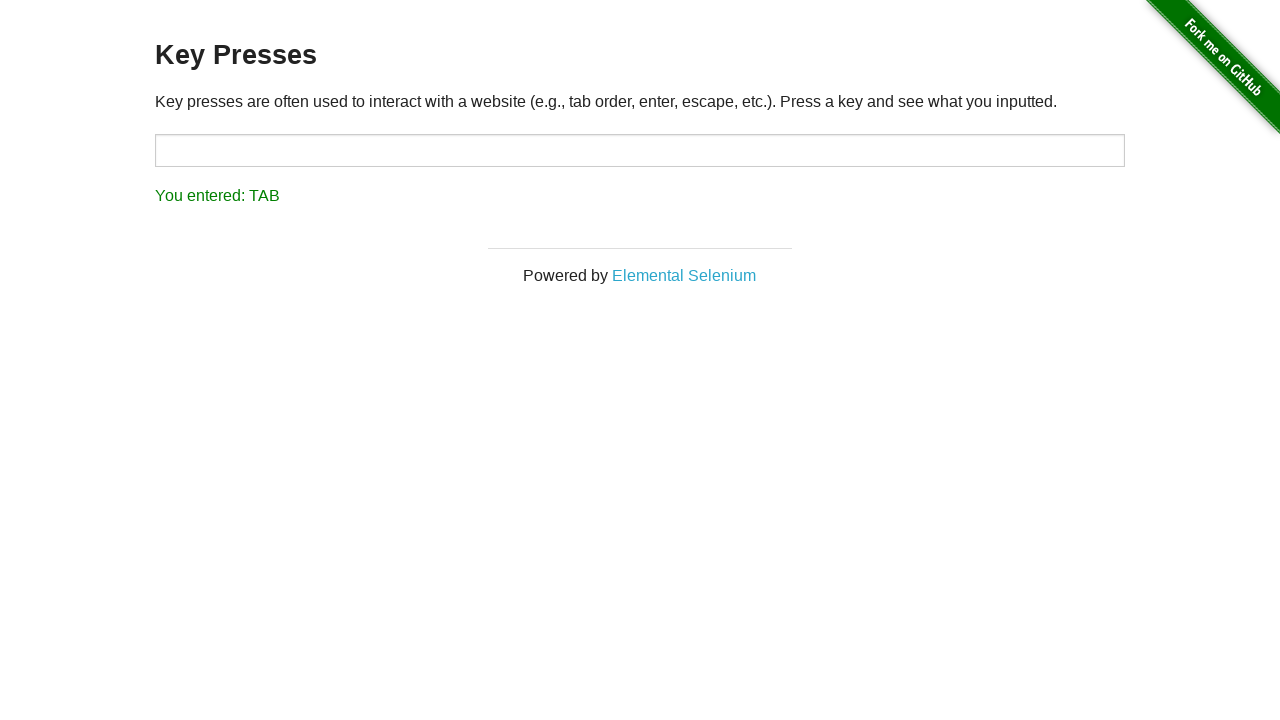

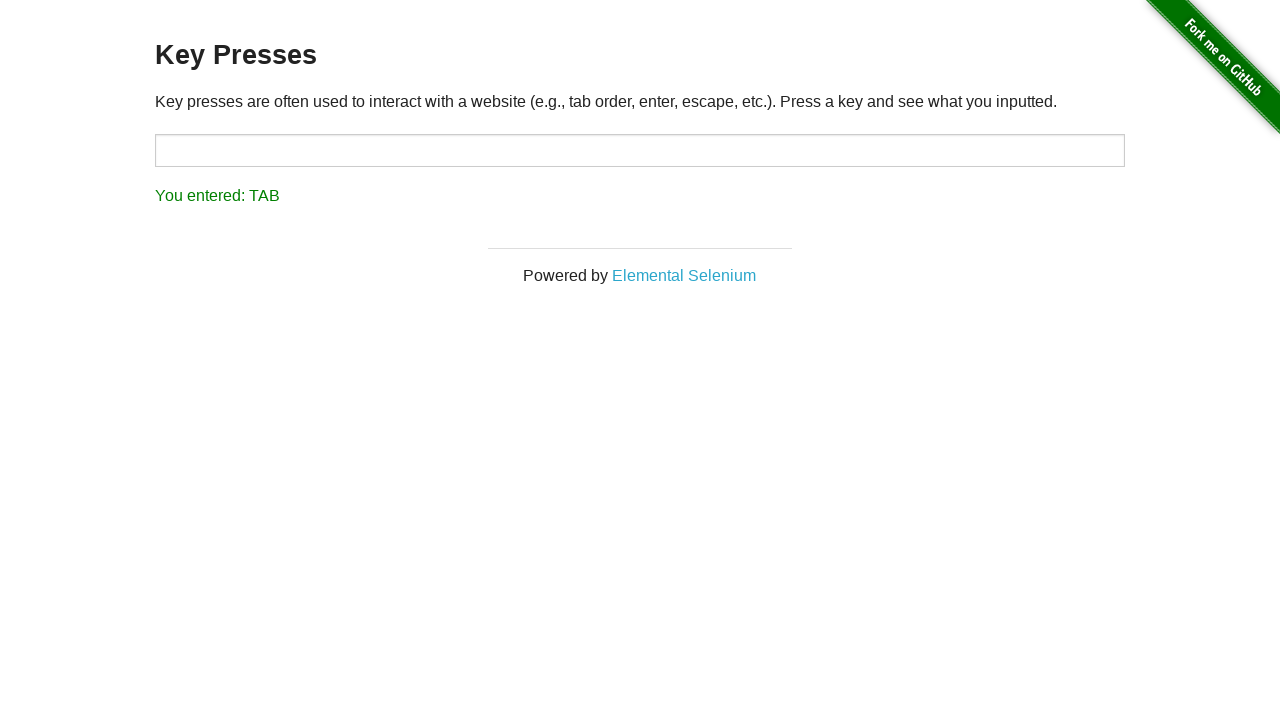